Navigates to Priceline.com homepage and verifies the page title

Starting URL: http://priceline.com/

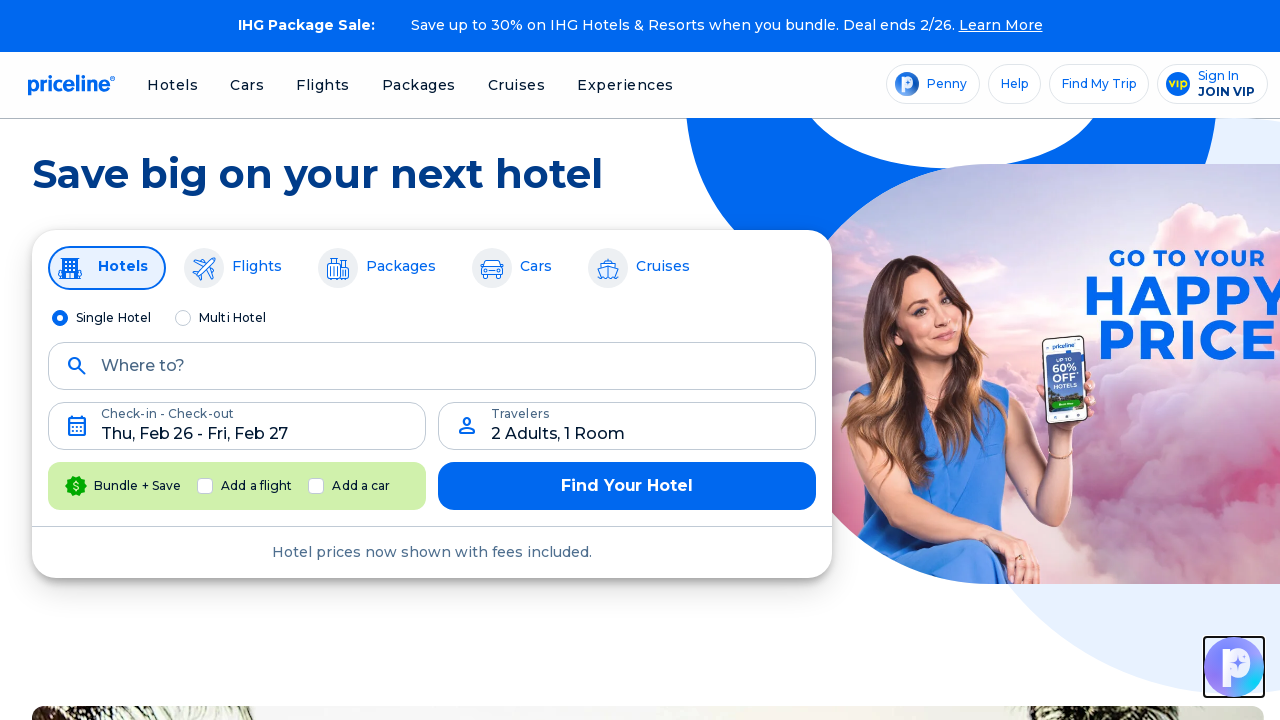

Navigated to Priceline.com homepage
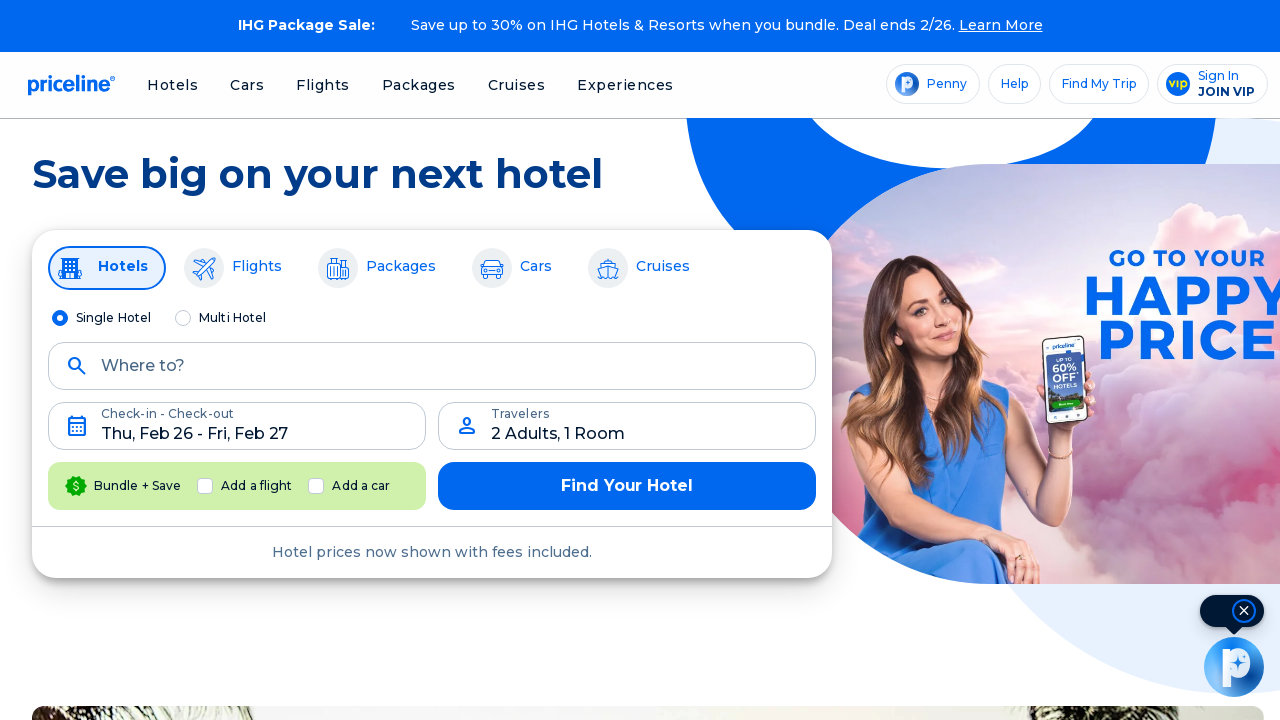

Verified page title matches 'Priceline.com - The Best Deals on Hotels, Flights and Rental Cars.'
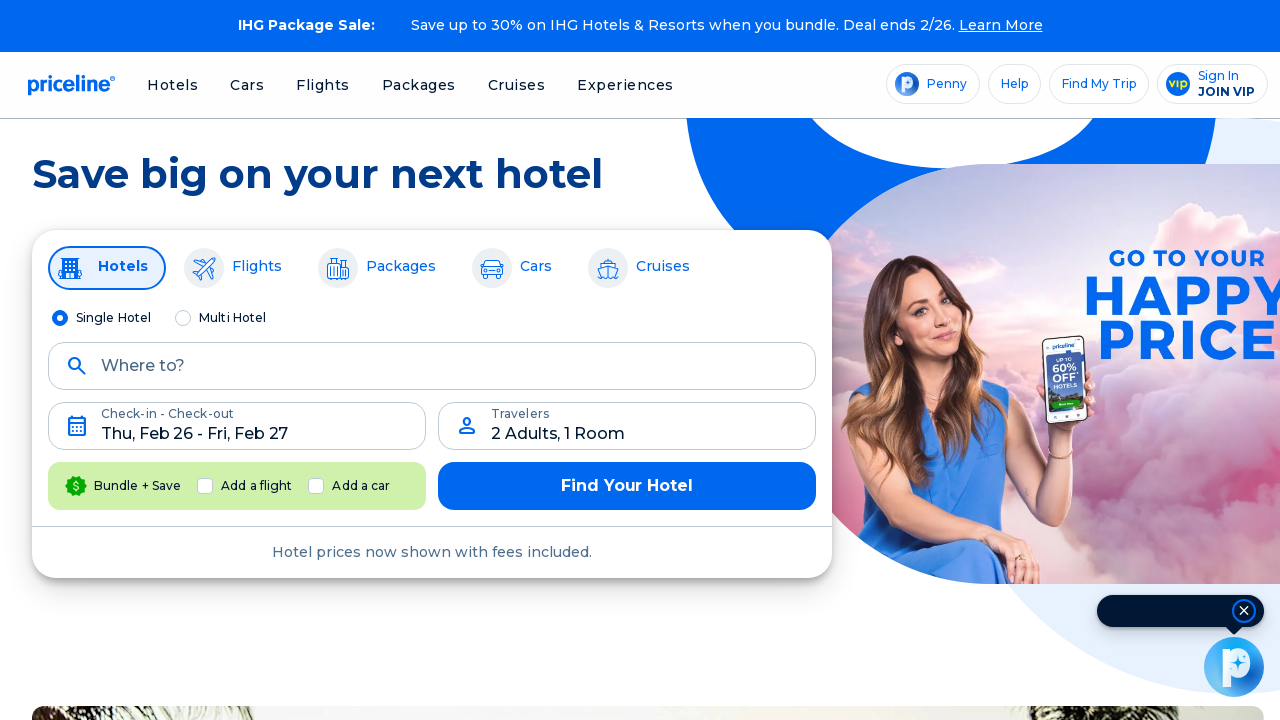

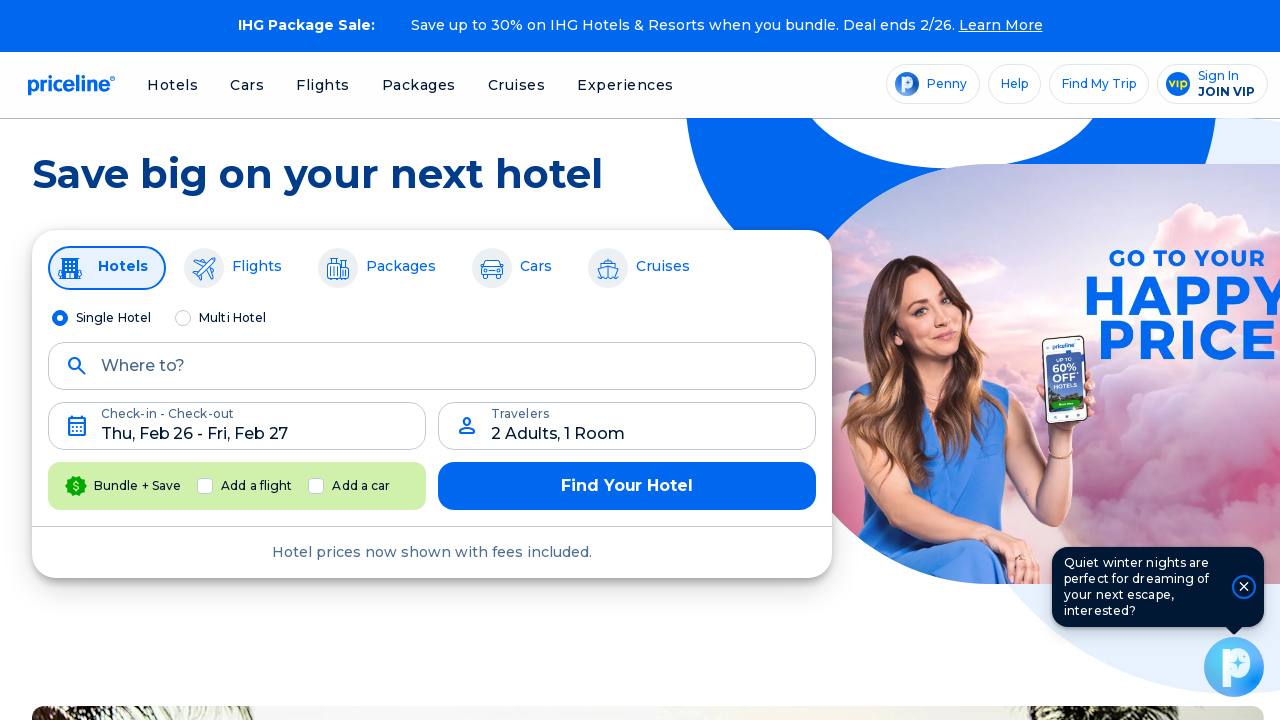